Tests menu hover interaction on the jQuery UI demo page by hovering over the Electronics menu item and verifying it becomes active

Starting URL: https://jqueryui.com/menu/

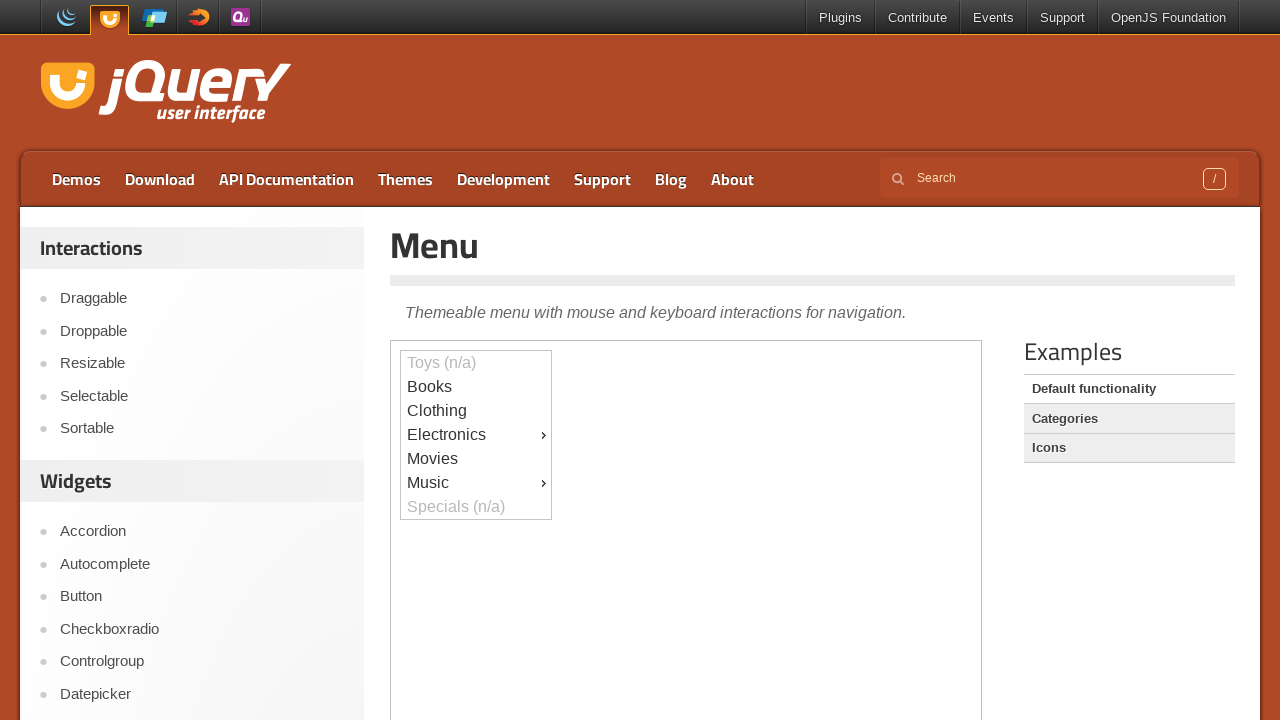

Located the iframe containing the jQuery UI menu demo
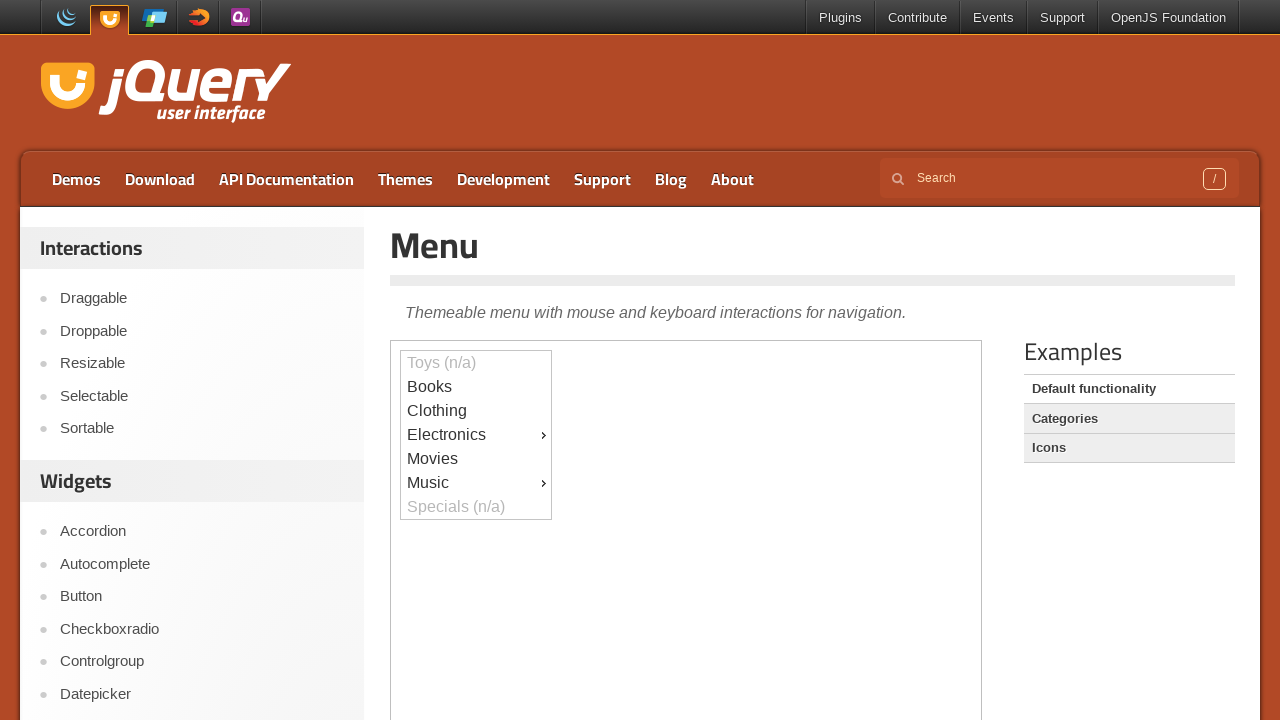

Hovered over the Electronics menu item at (476, 435) on iframe >> nth=0 >> internal:control=enter-frame >> #ui-id-4
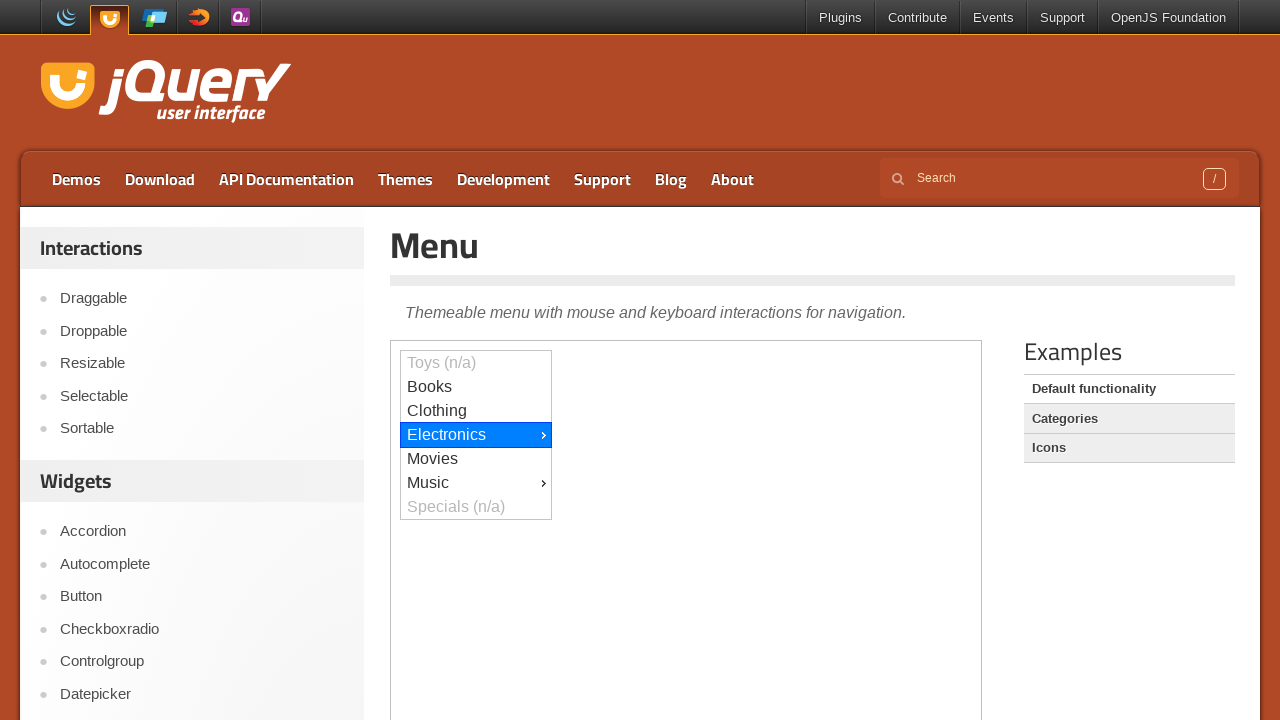

Verified that Electronics menu item has the ui-state-active class
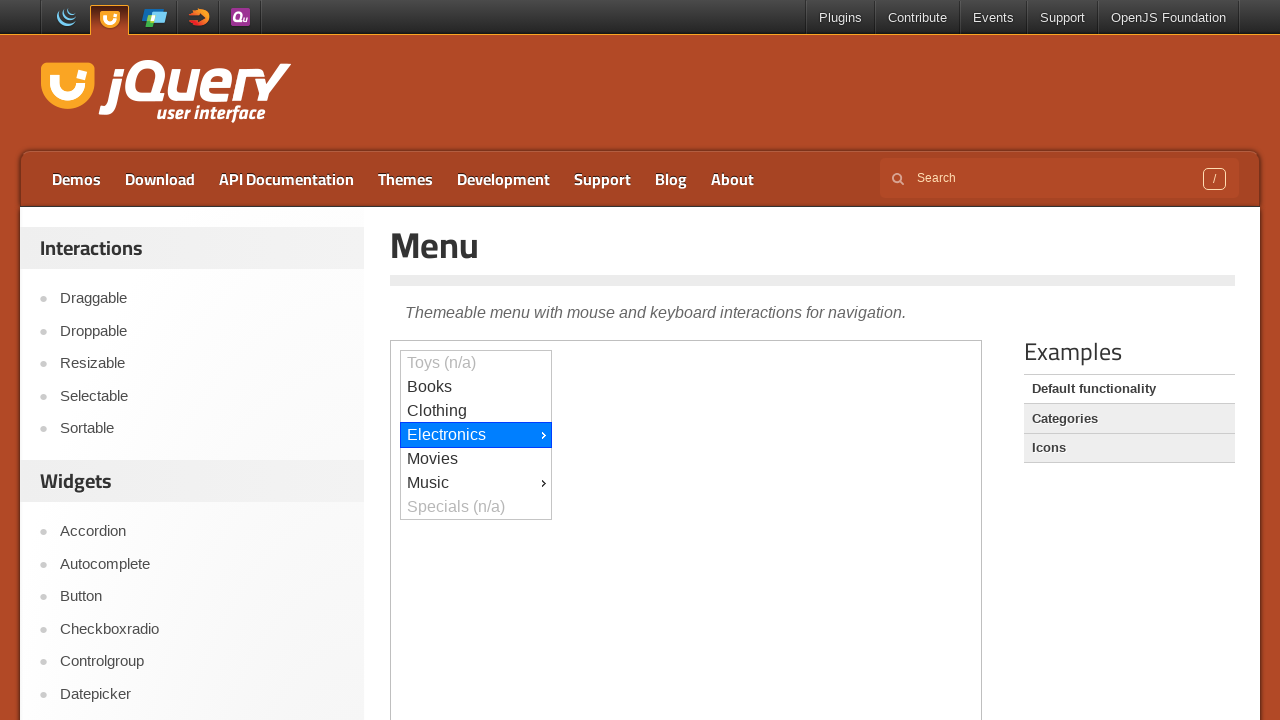

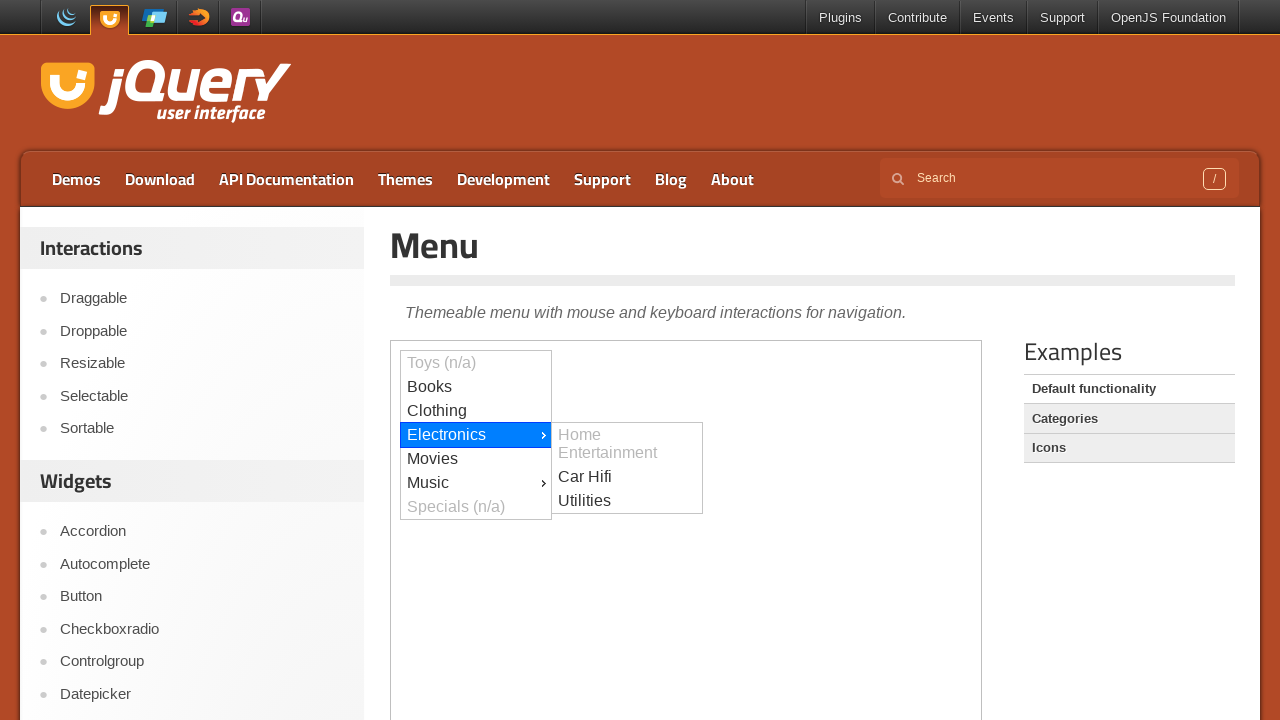